Tests YouTube Music search functionality by navigating to a search results page and clicking the "Songs" filter button to filter results by songs only.

Starting URL: https://music.youtube.com/search?q=bohemian+rhapsody

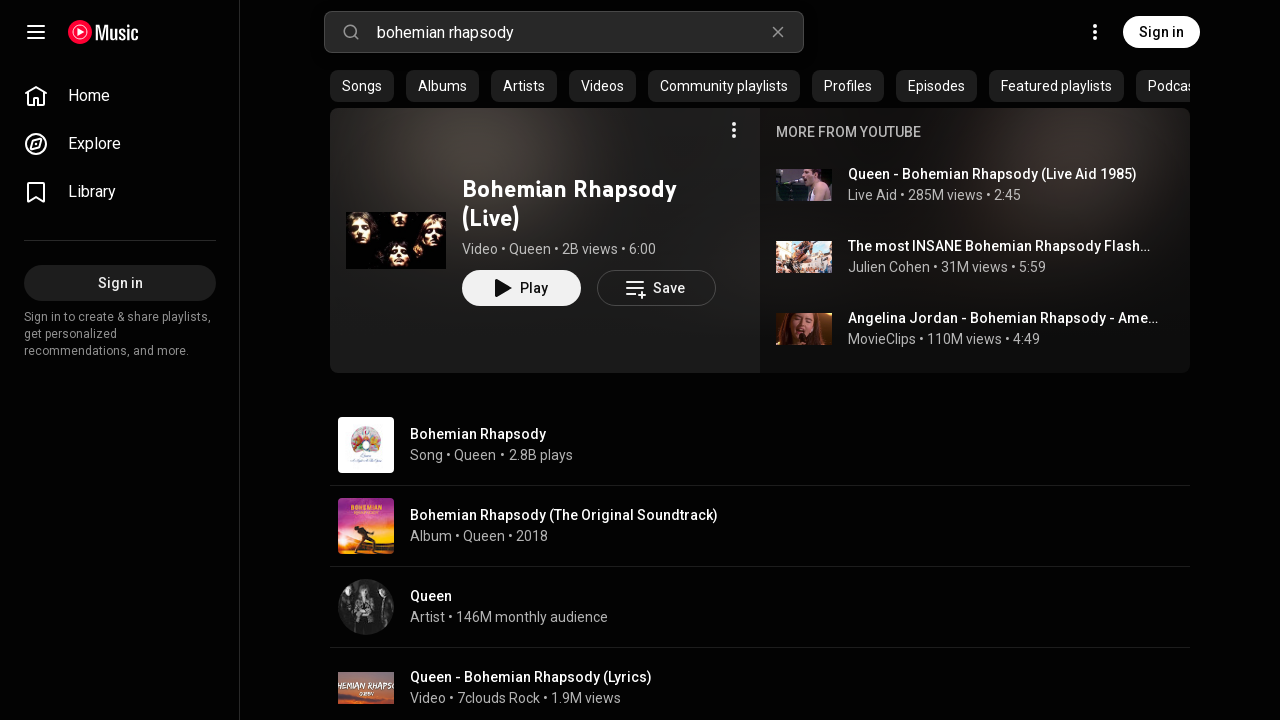

Waited for YouTube Music page to load (networkidle)
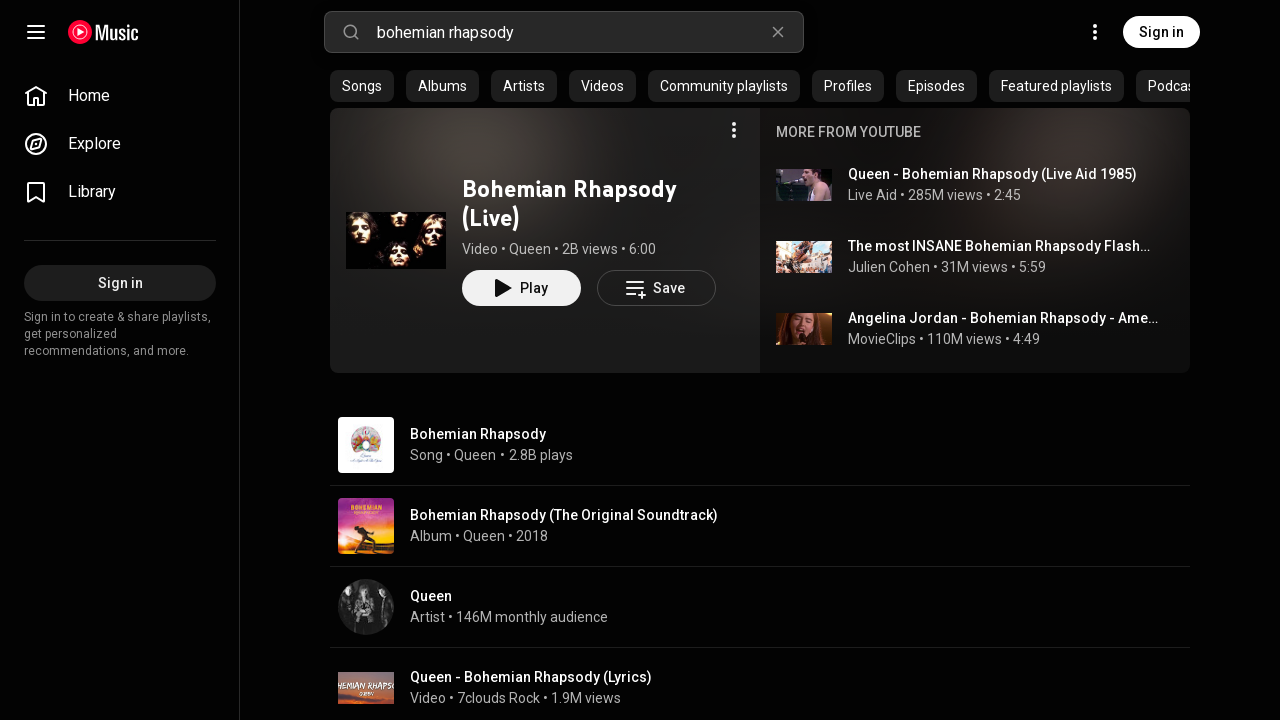

Clicked 'Songs' filter button to filter search results at (362, 86) on xpath=//yt-formatted-string[text() = "Songs"]
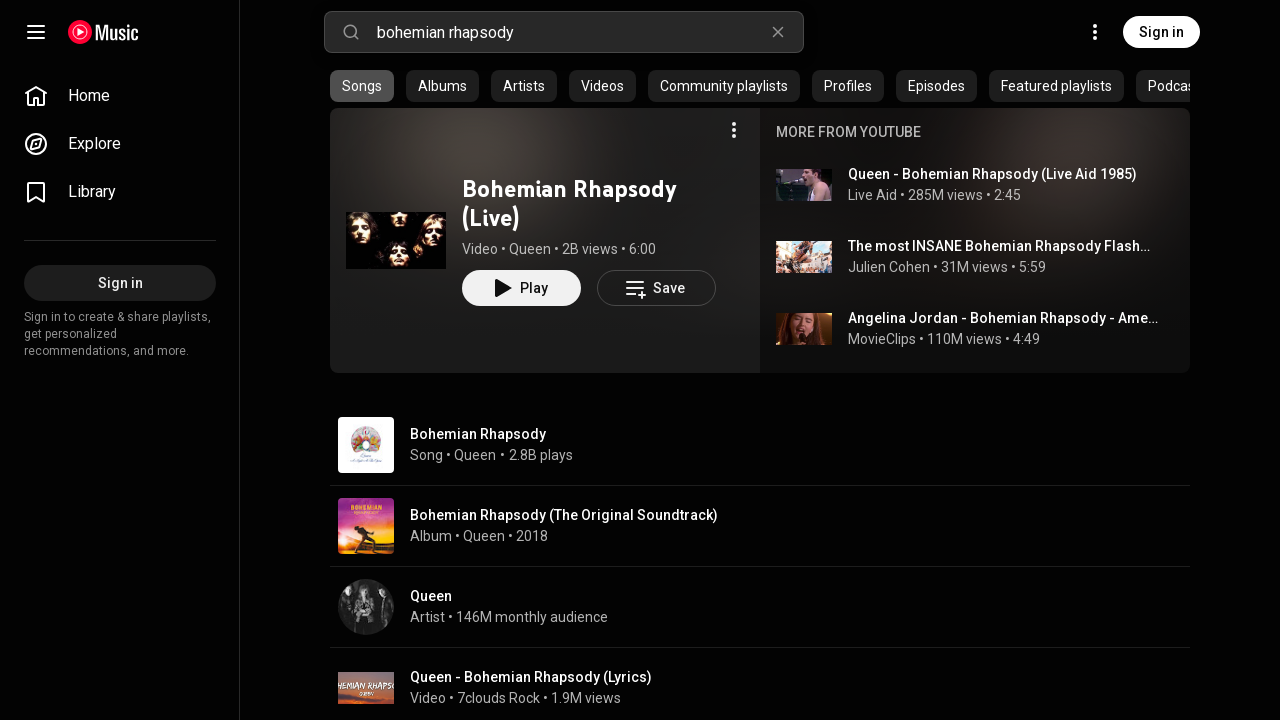

Waited 2 seconds for filtered results to load
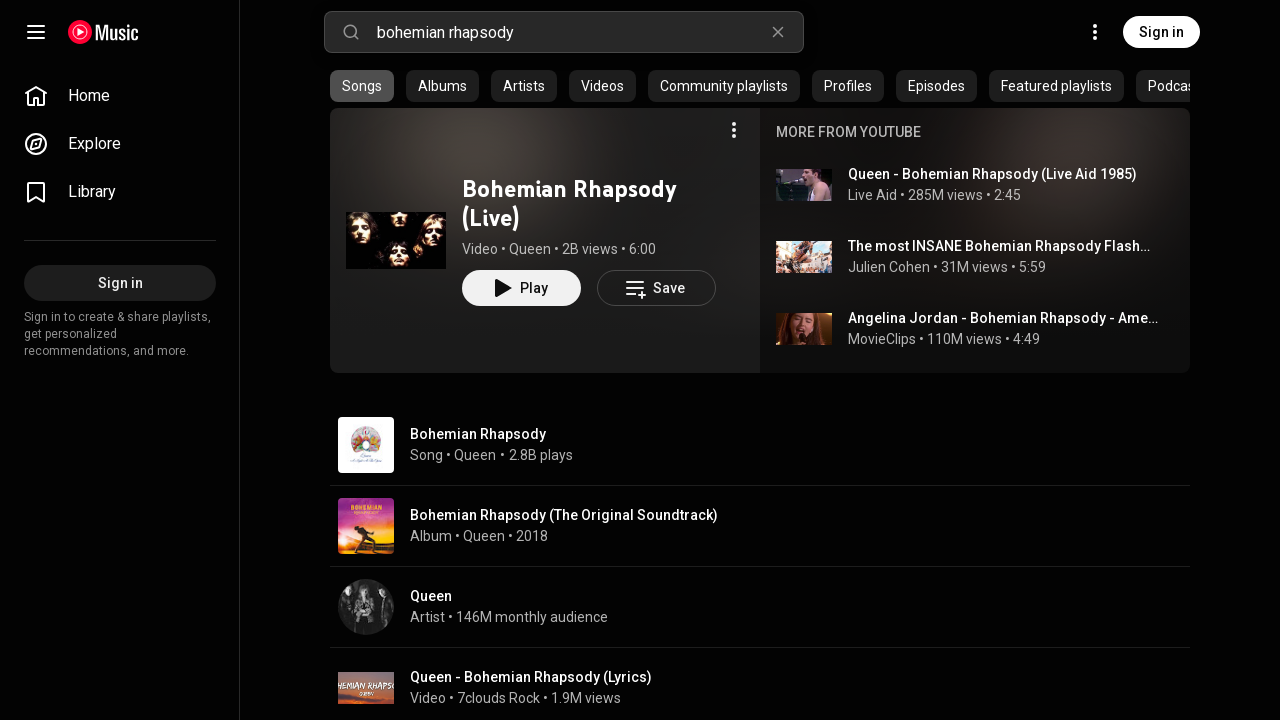

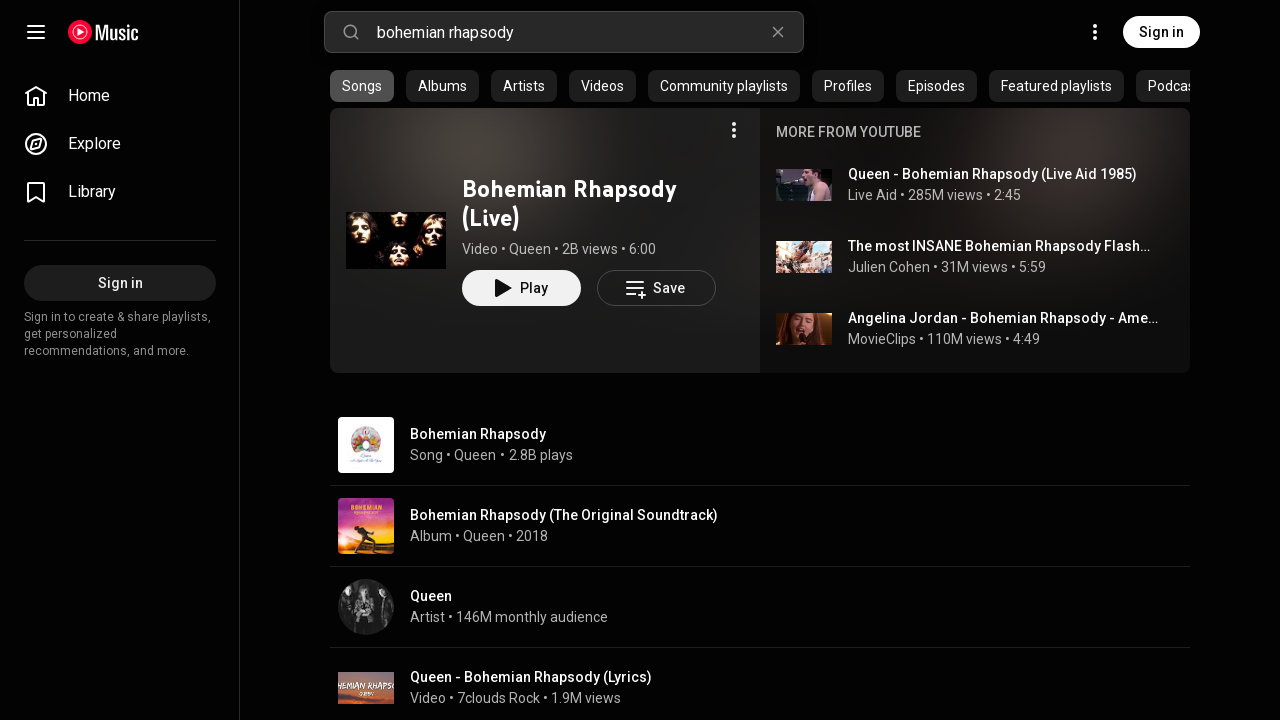